Tests navigation from login page to registration form by clicking the Sign Up button

Starting URL: https://trade.mangotrade.com/en/login

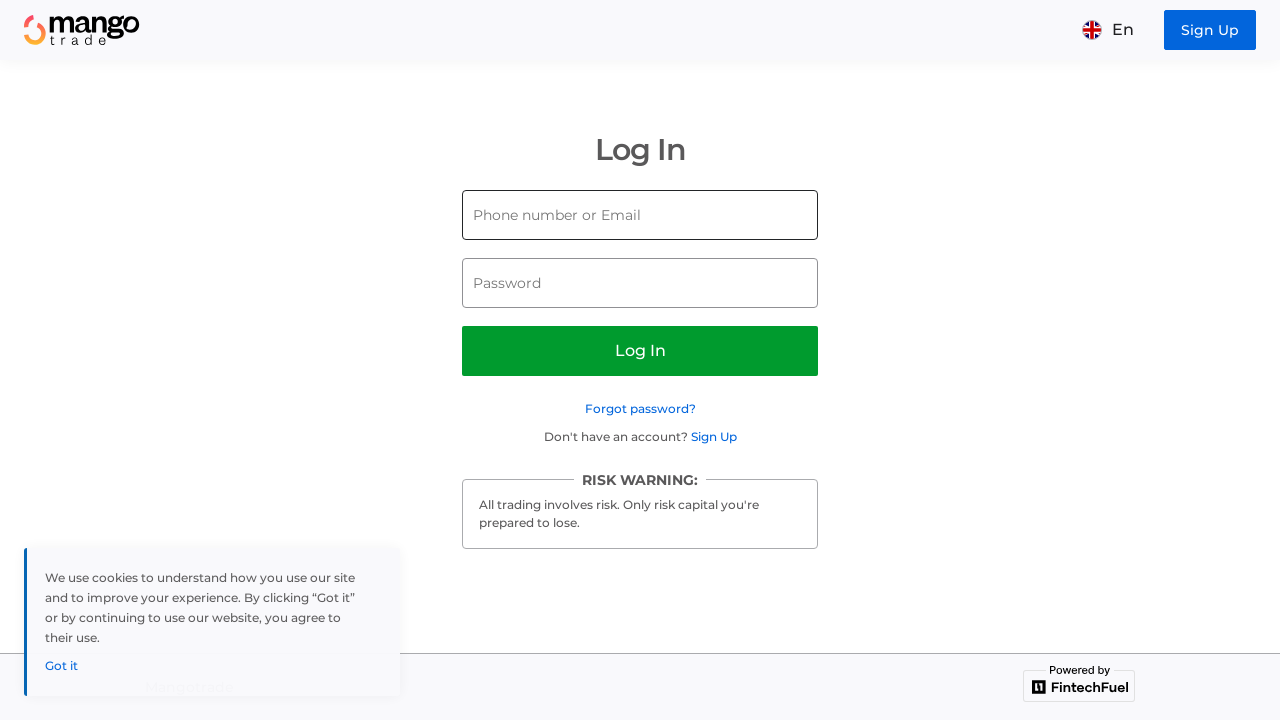

Clicked Sign Up button in header at (1210, 30) on [data-test-id=header-register-button]
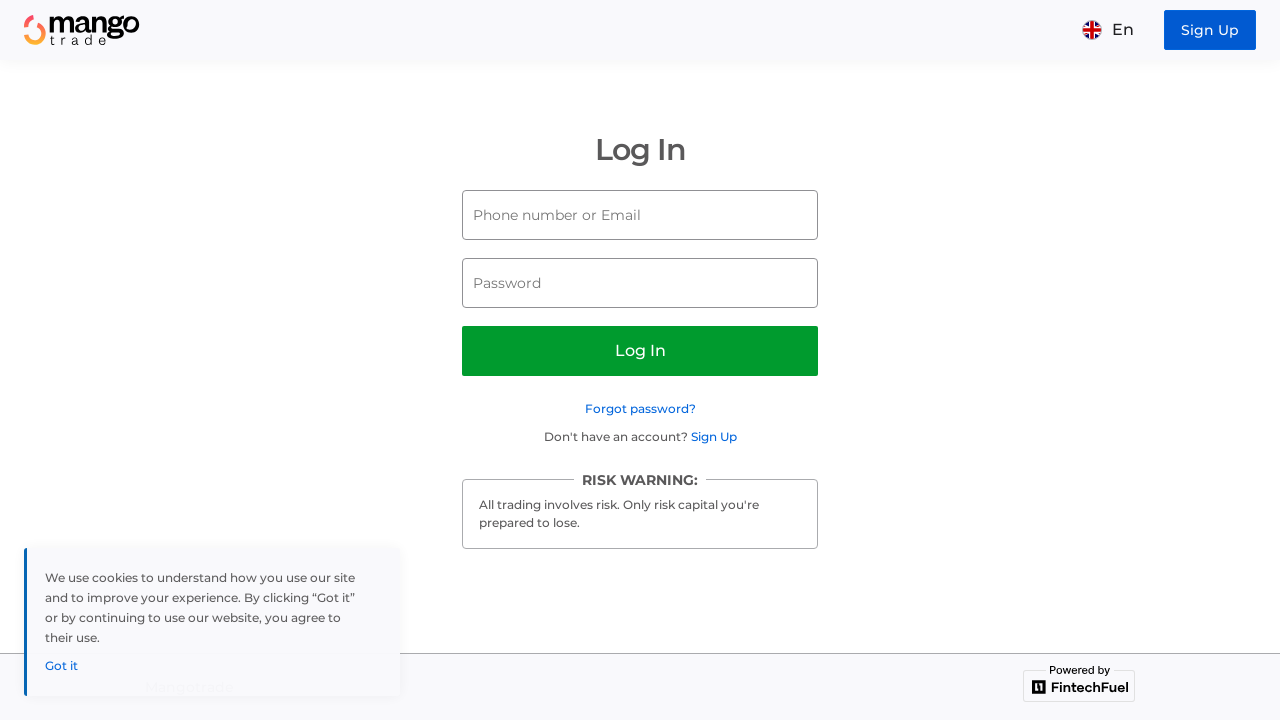

Navigation to registration page completed
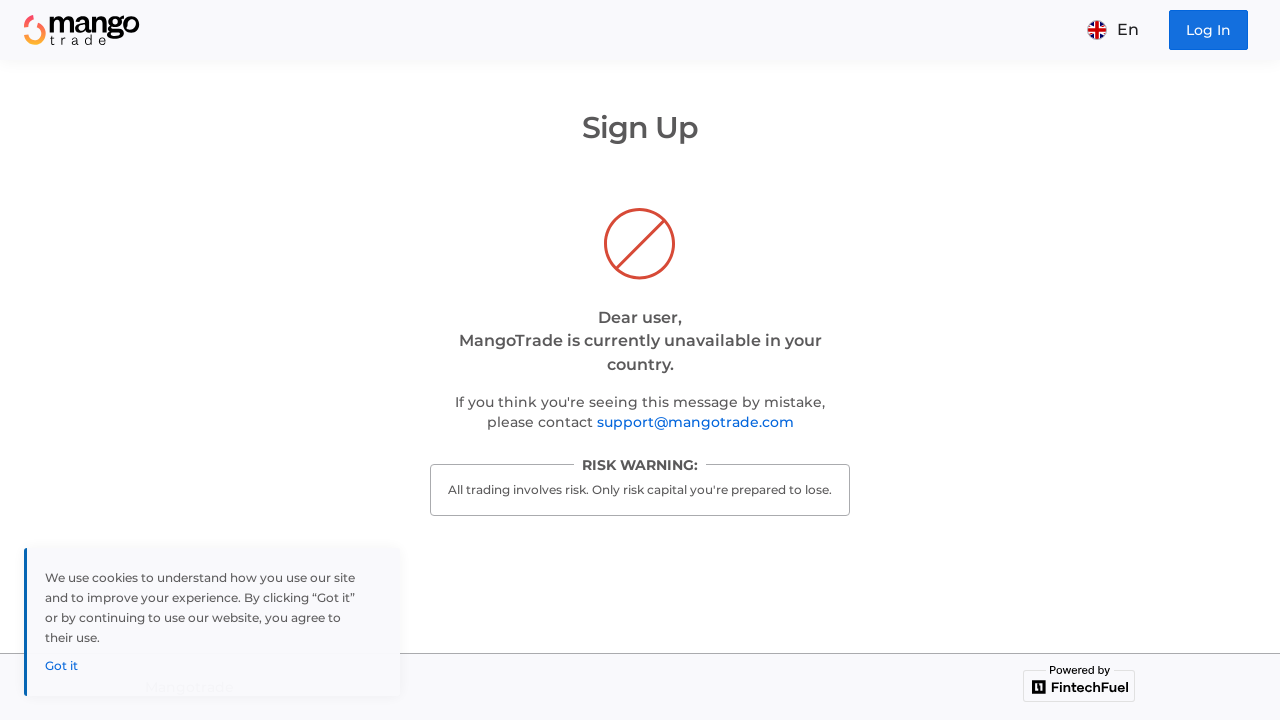

Verified URL is https://trade.mangotrade.com/en/register
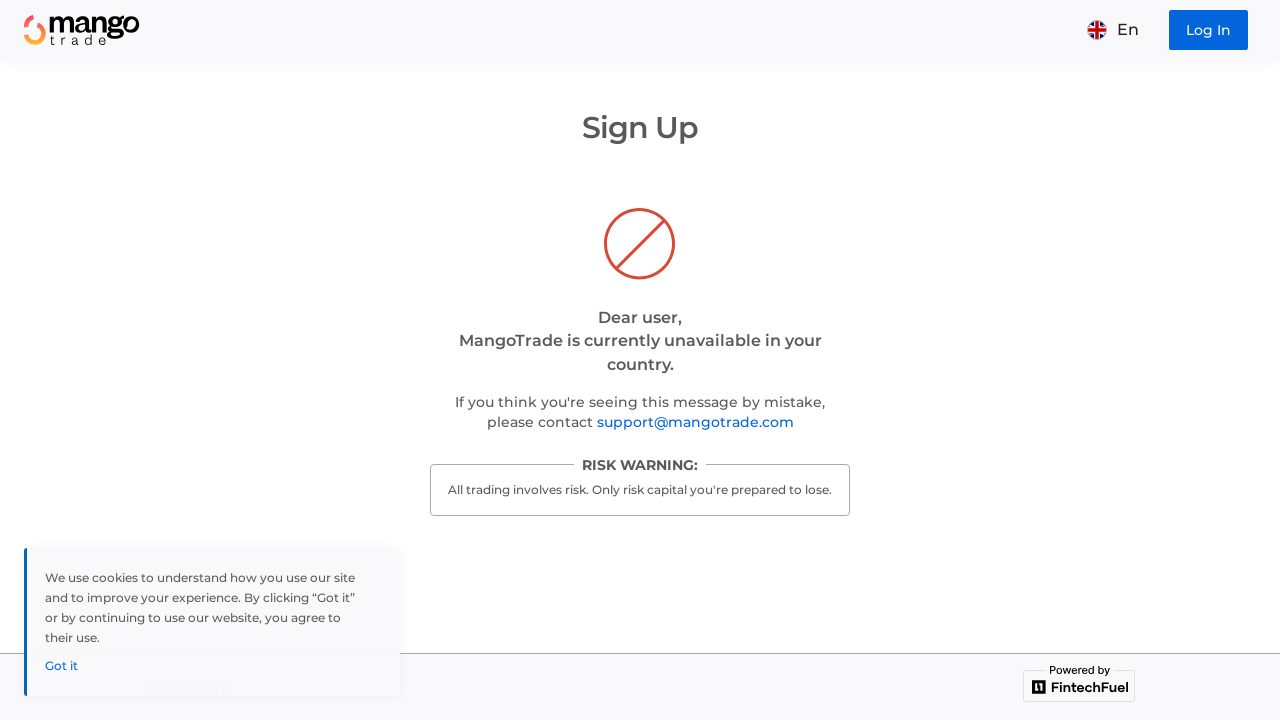

Registration form container is displayed
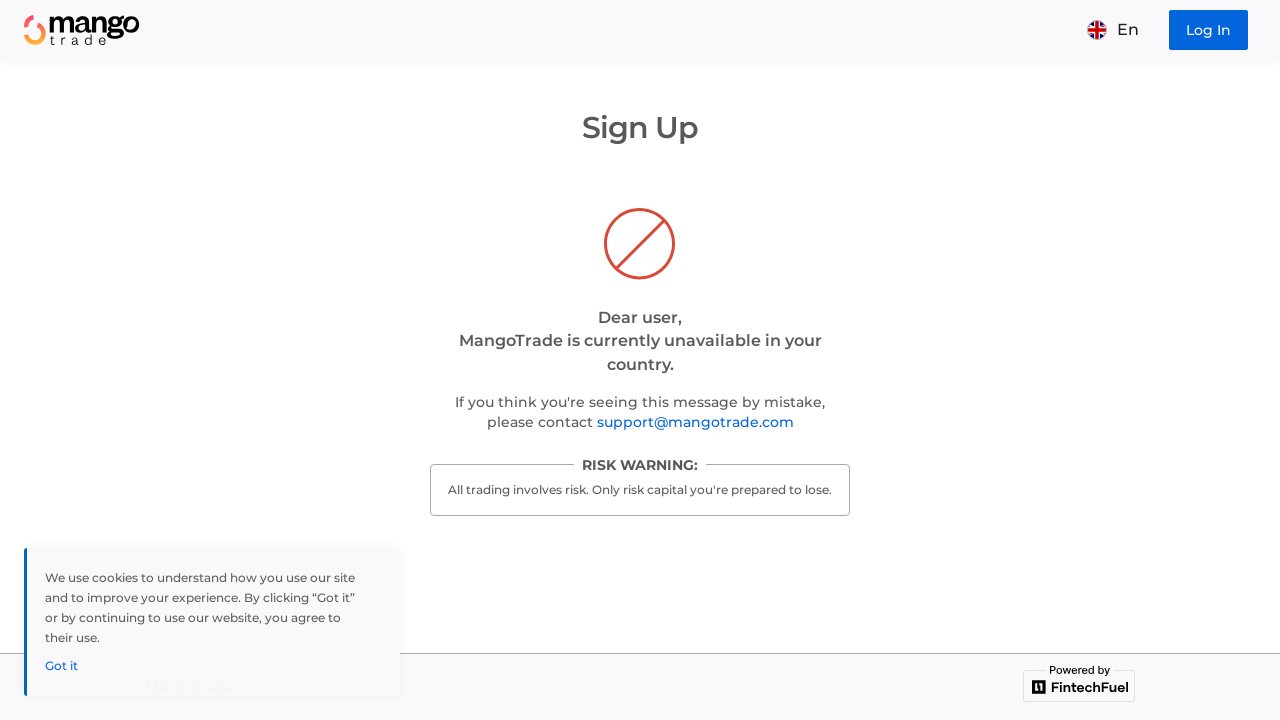

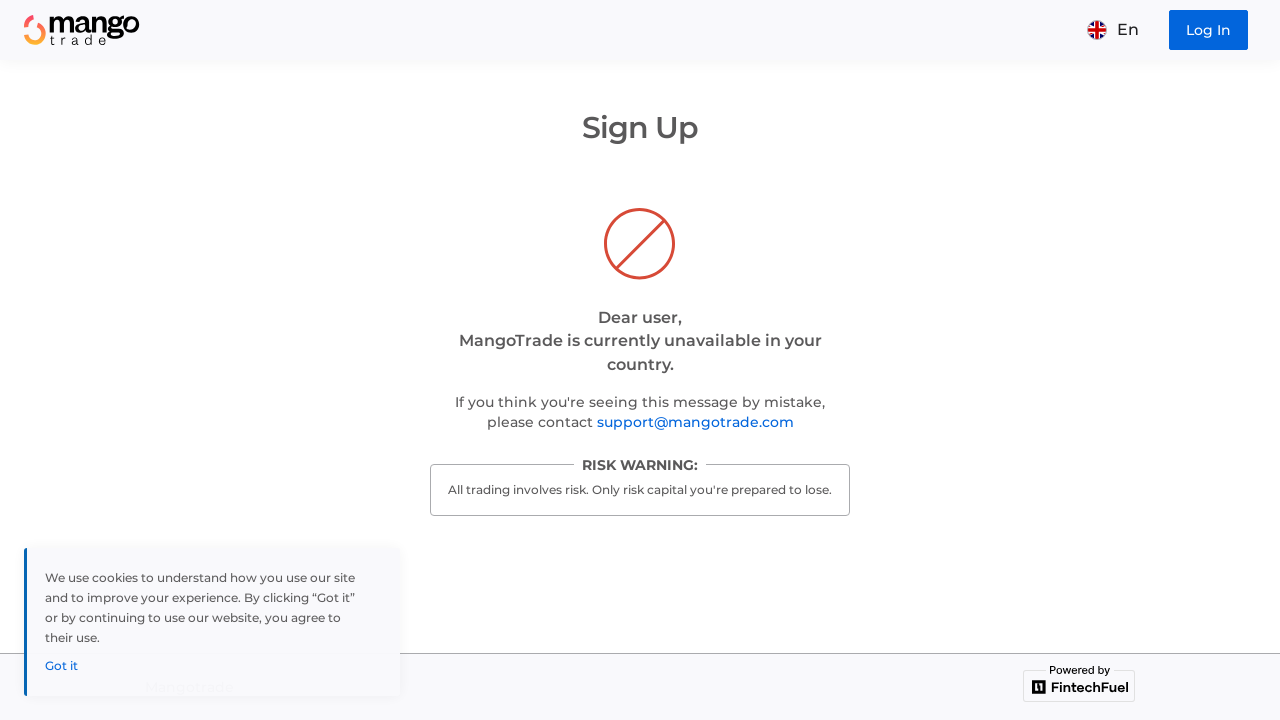